Tests different types of JavaScript alerts including simple alerts, confirmation alerts with OK/Cancel, and prompt alerts with text input

Starting URL: https://demo.automationtesting.in/Alerts.html

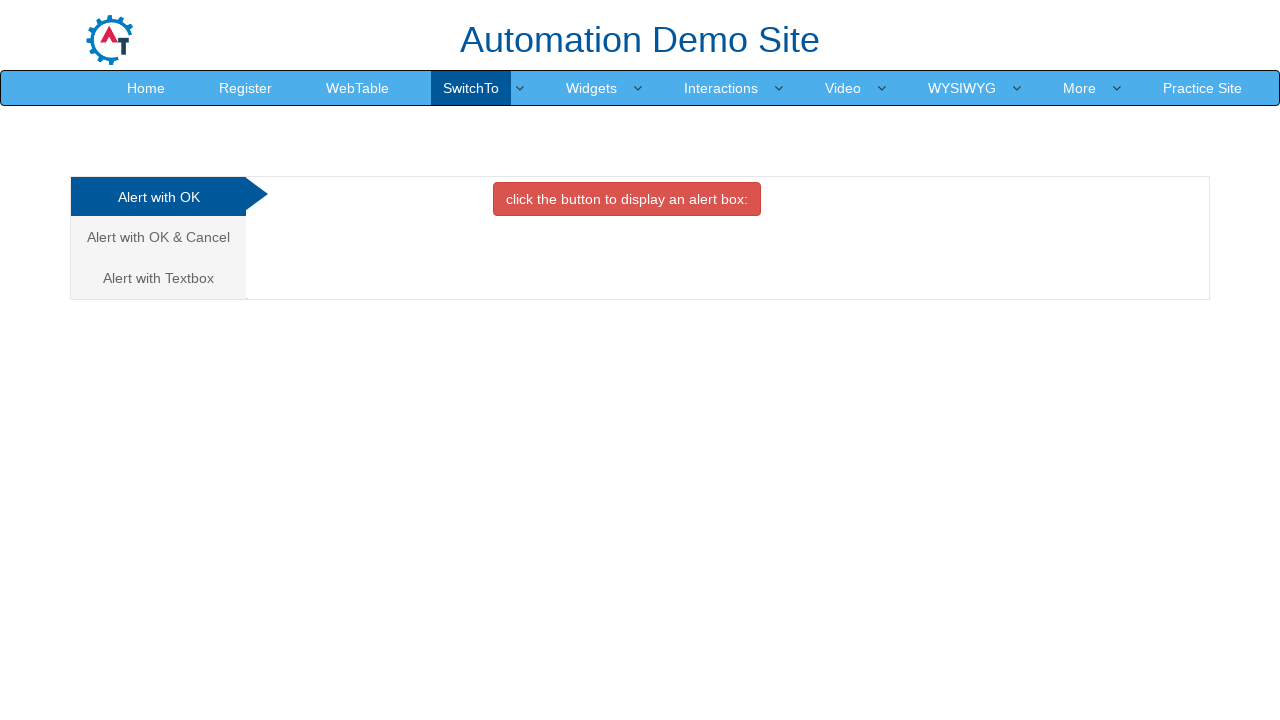

Clicked button to display simple alert box at (627, 199) on xpath=//button[contains(text(), 'click the button to display an  alert box:')]
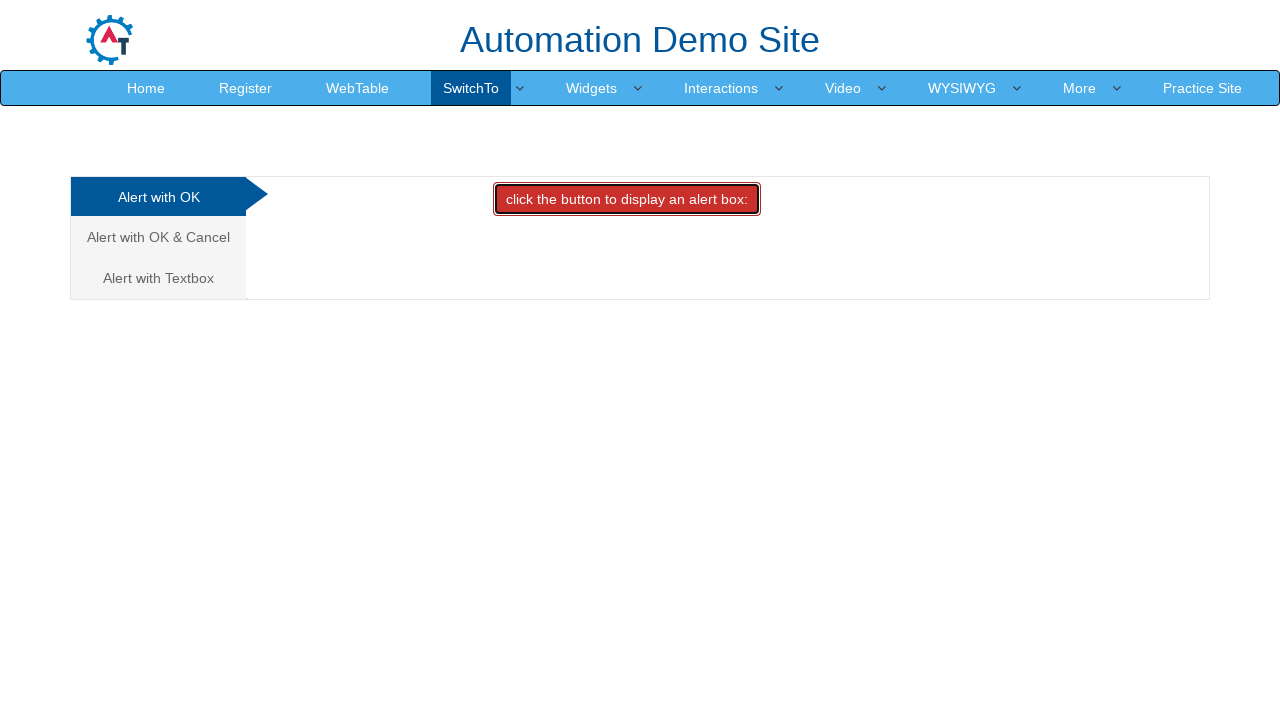

Accepted simple alert dialog
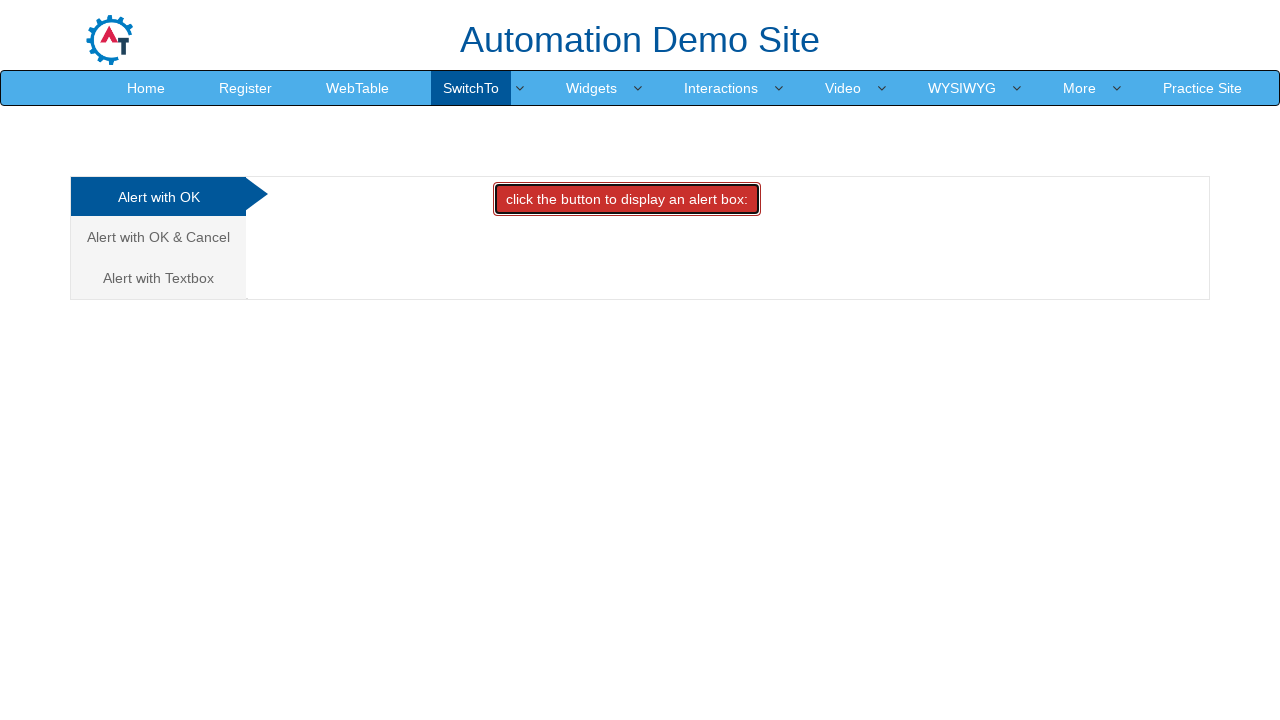

Navigated to confirmation alert section at (158, 237) on xpath=//a[text()='Alert with OK & Cancel ']
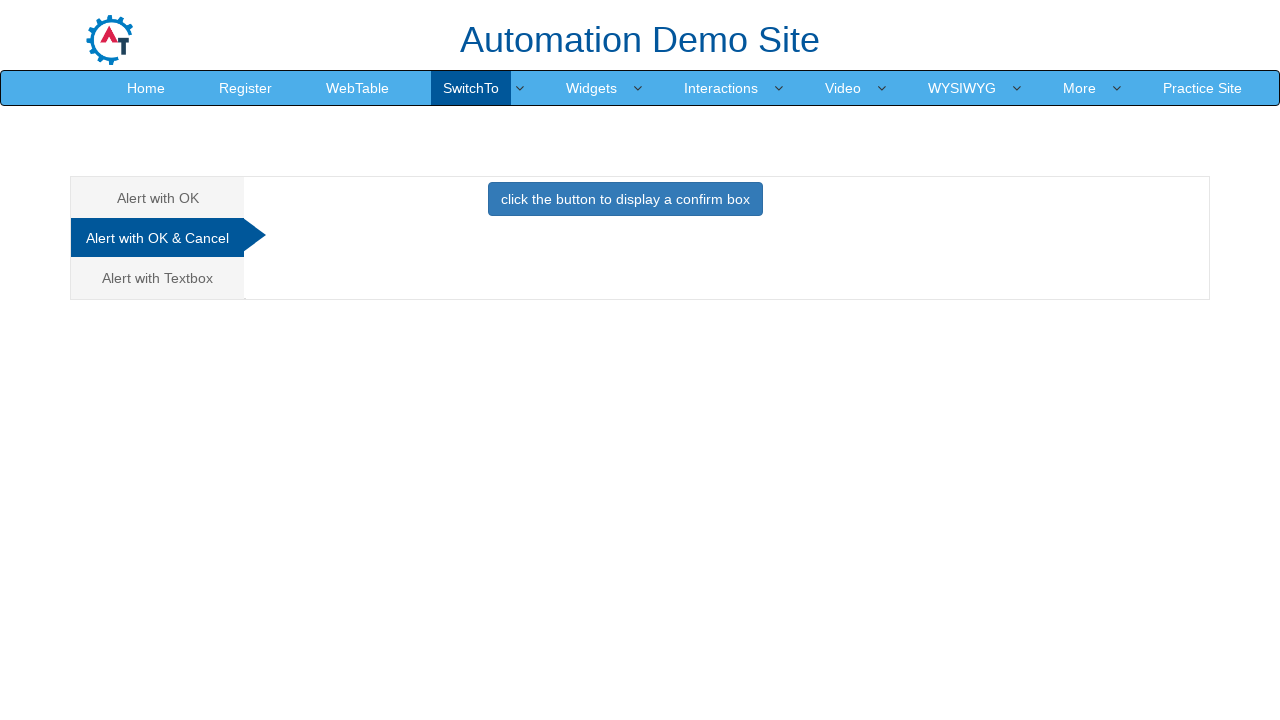

Clicked button to display confirmation dialog at (625, 199) on xpath=//button[contains(text(), 'click the button to display a confirm box')]
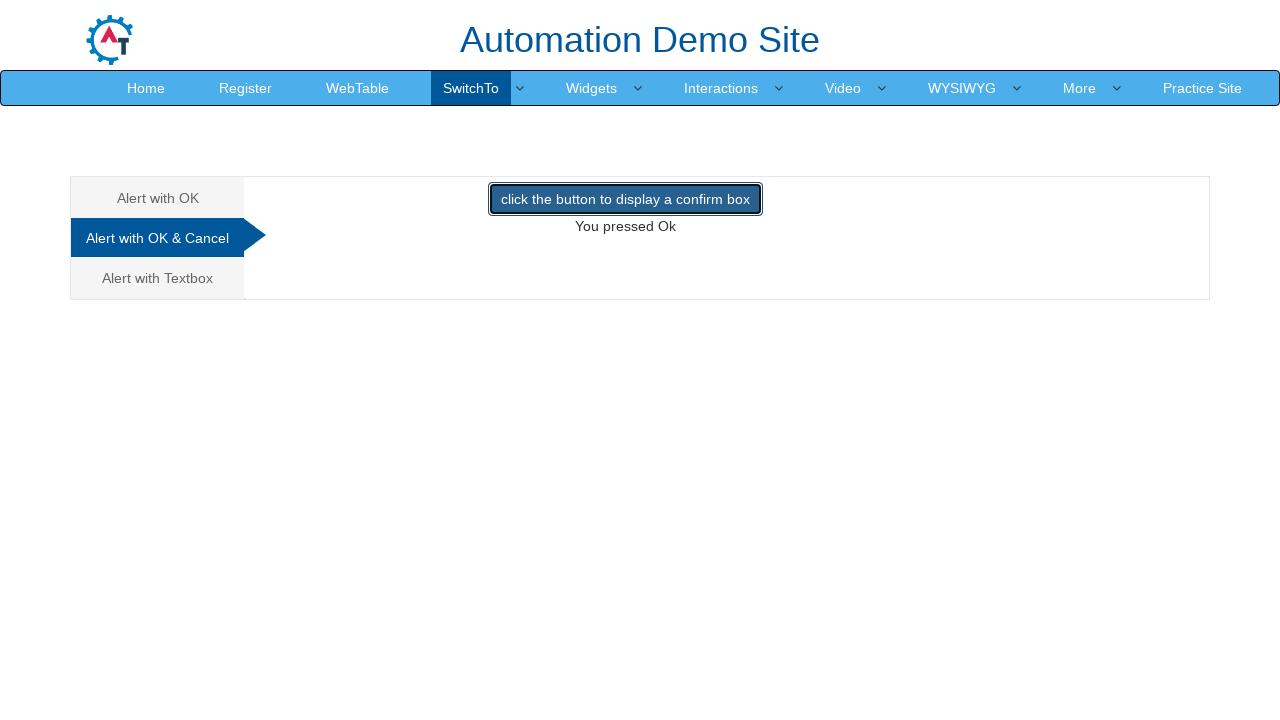

Dismissed confirmation dialog by clicking Cancel
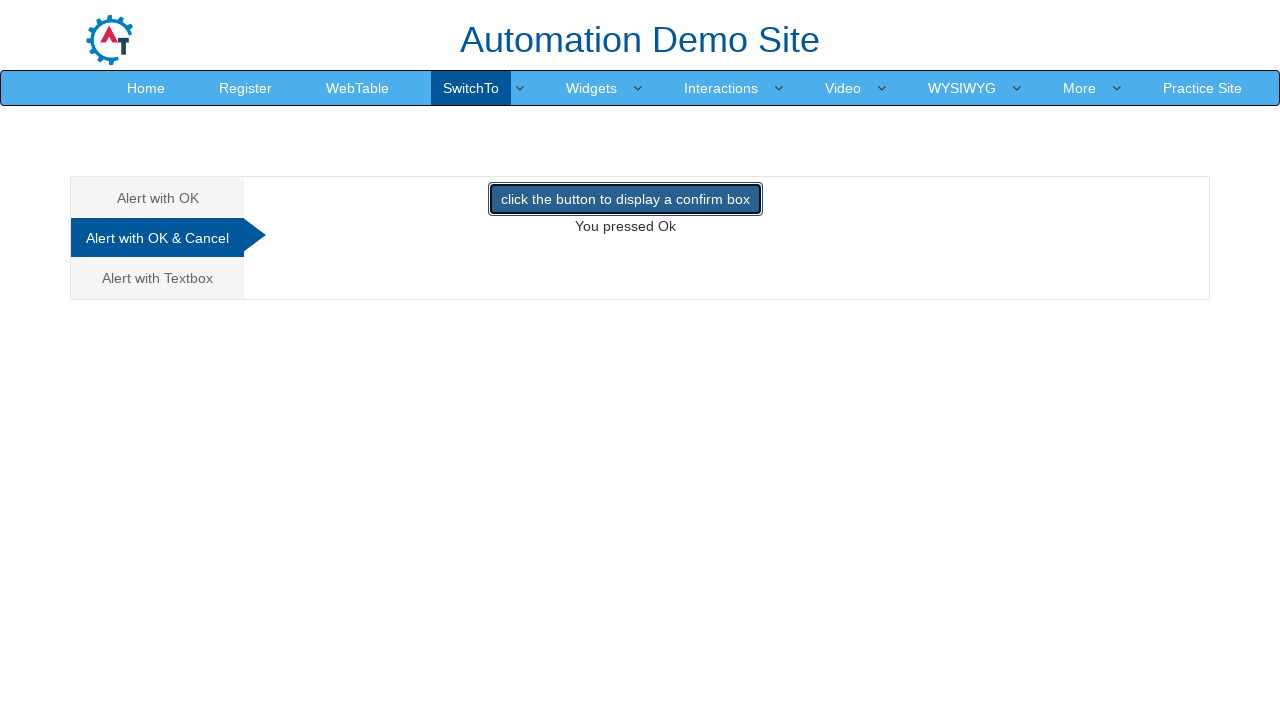

Navigated to prompt alert section at (158, 278) on xpath=//a[text()='Alert with Textbox ']
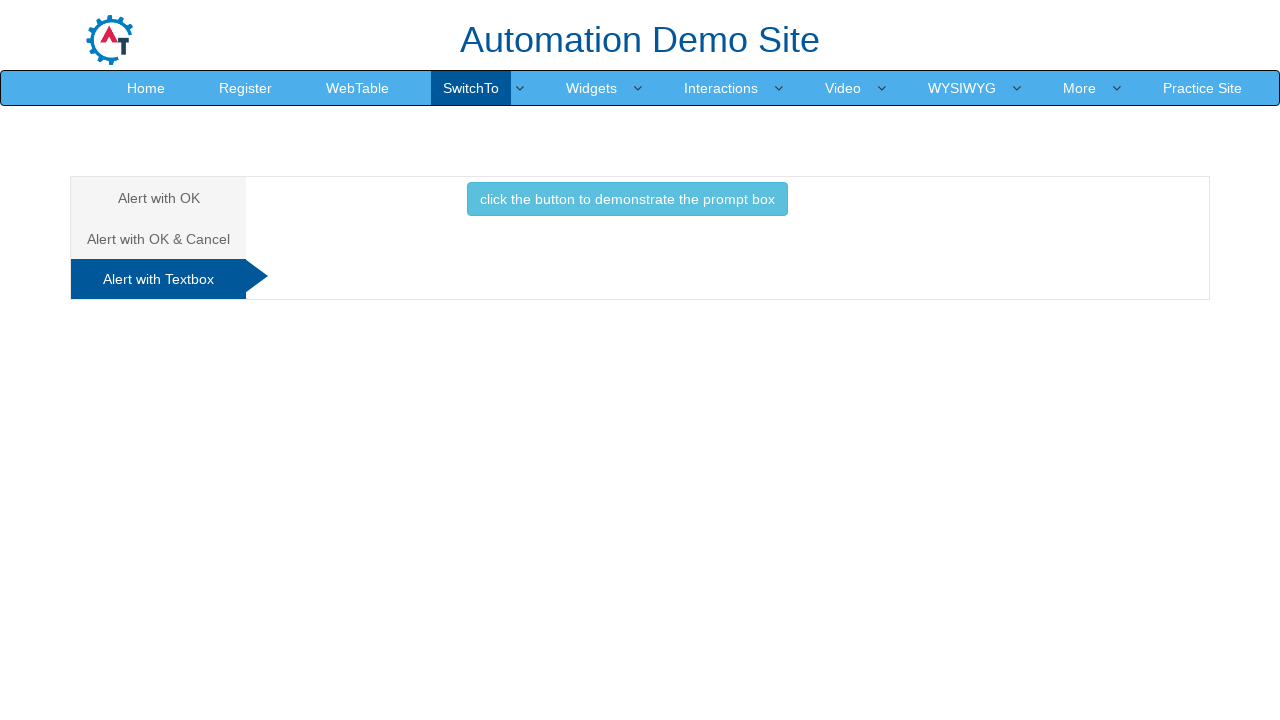

Set up prompt dialog handler to accept with text 'Aditi'
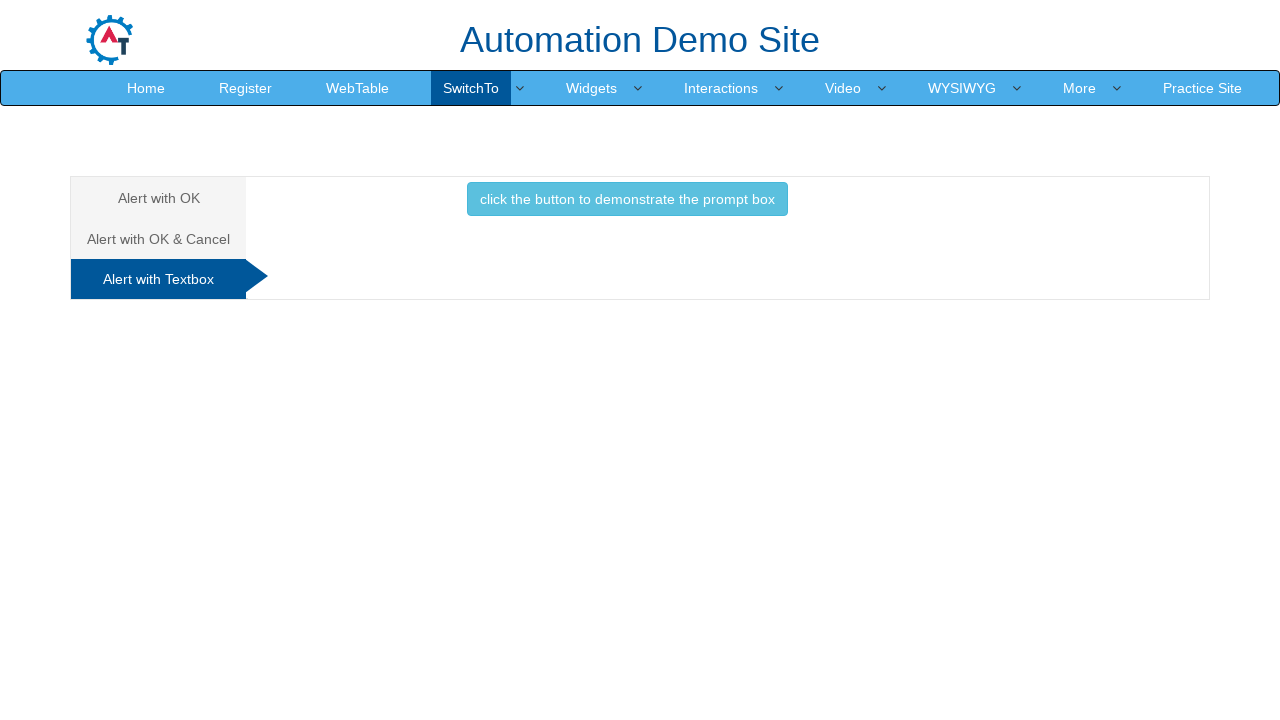

Clicked button to display prompt dialog and entered 'Aditi' at (627, 199) on xpath=//button[text()='click the button to demonstrate the prompt box ']
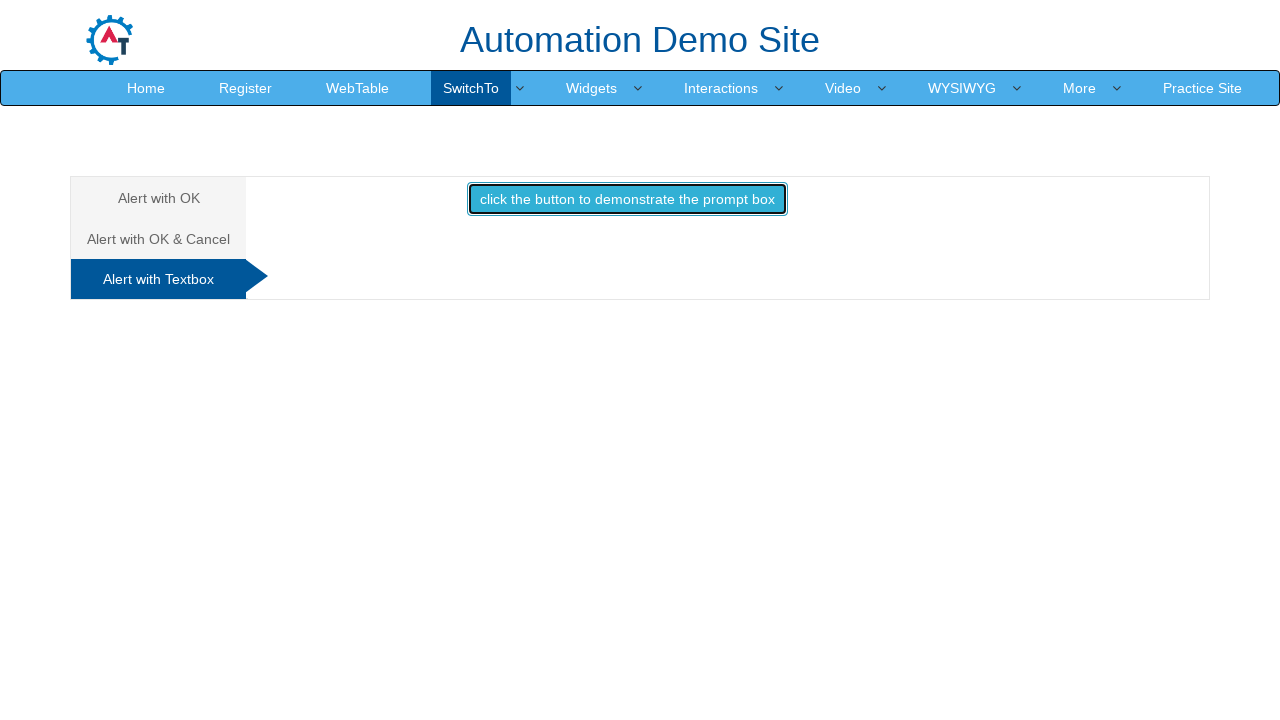

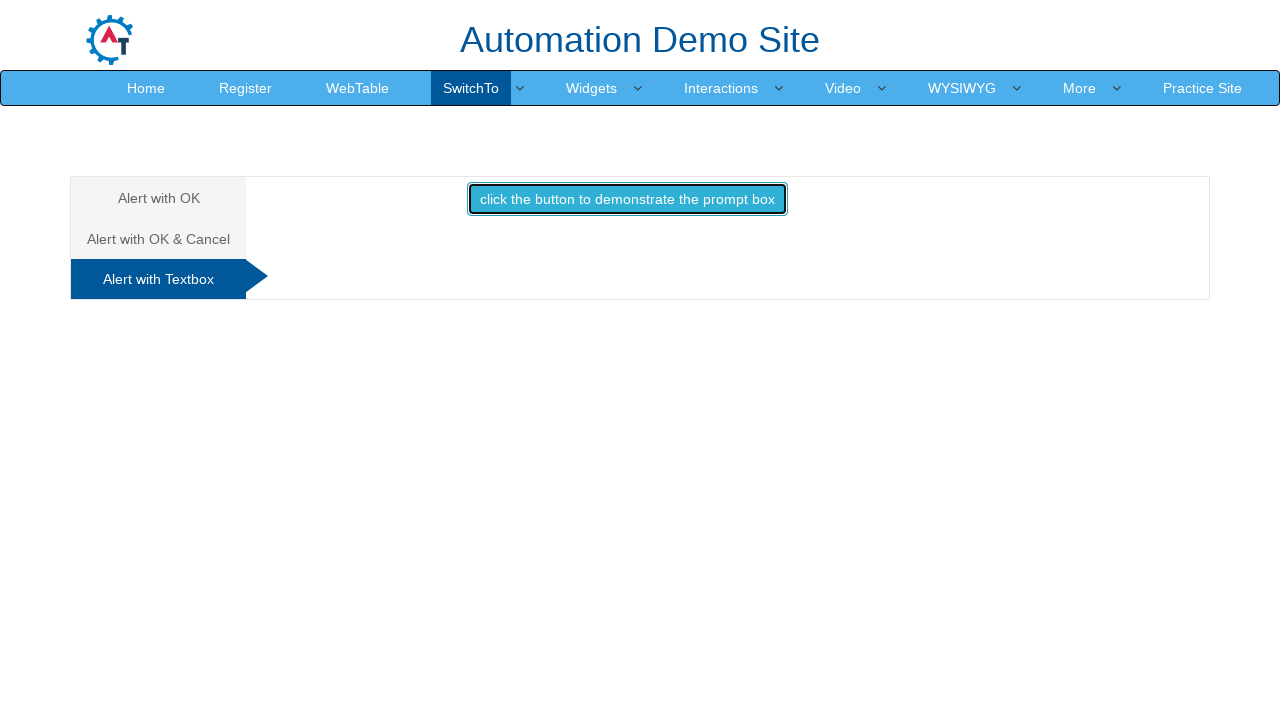